Tests drag and drop functionality by dragging an element and dropping it onto a target element

Starting URL: https://demoqa.com/droppable

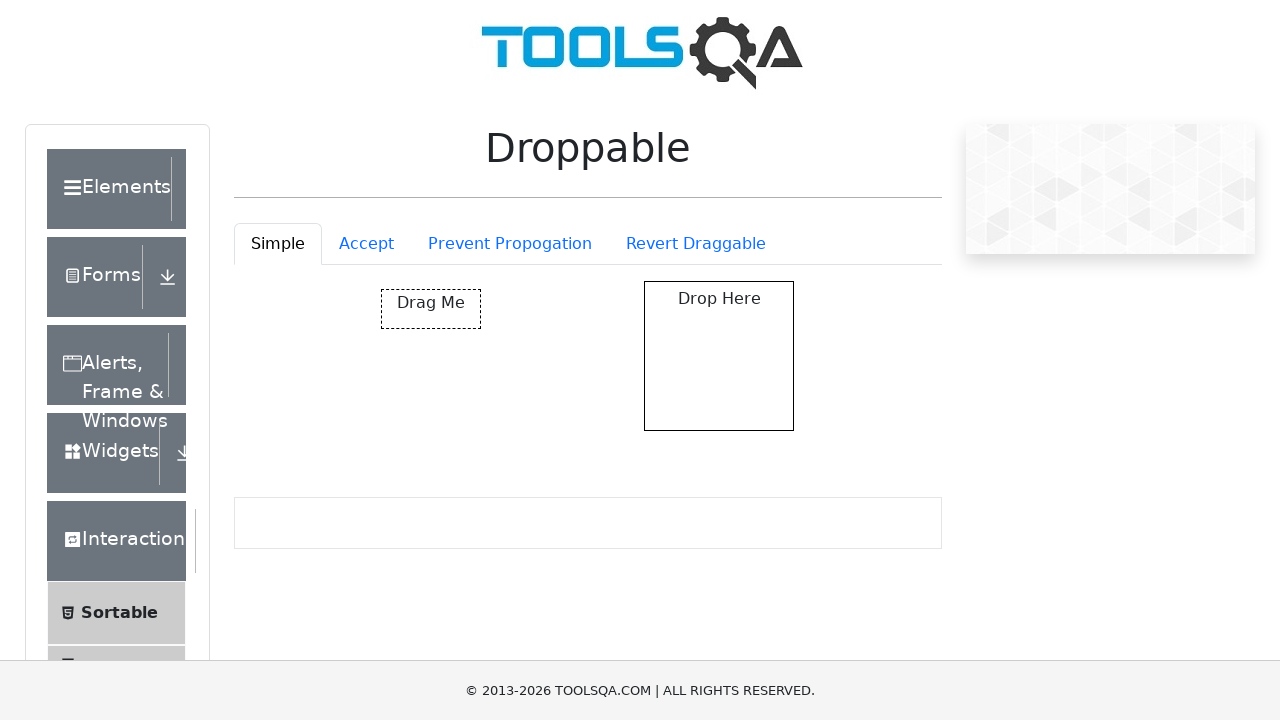

Located the draggable element
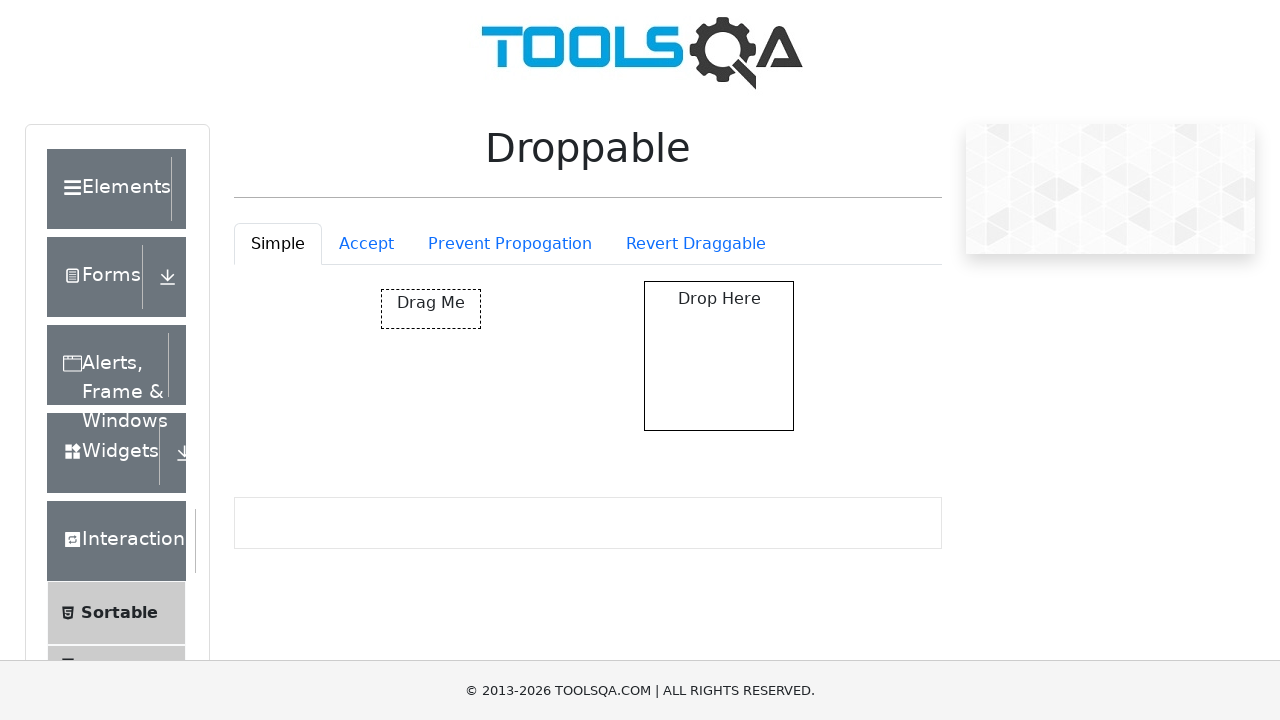

Located the droppable target element
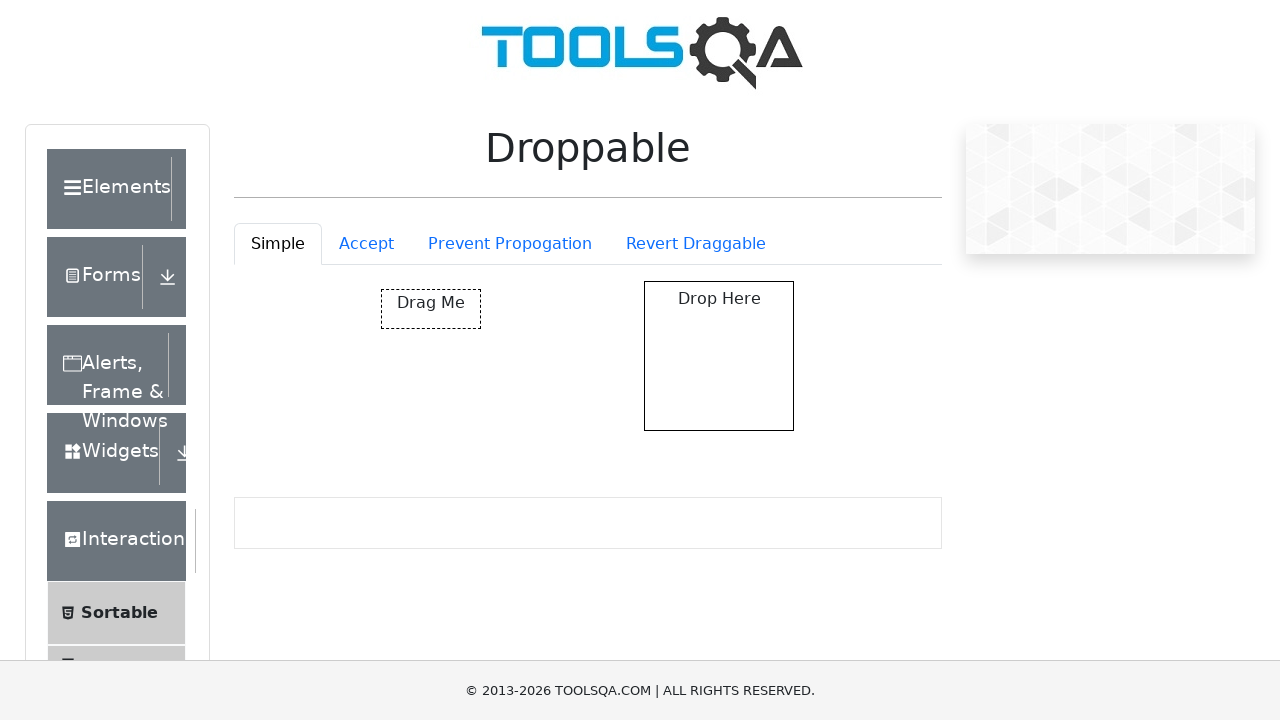

Dragged element and dropped it onto the target at (719, 356)
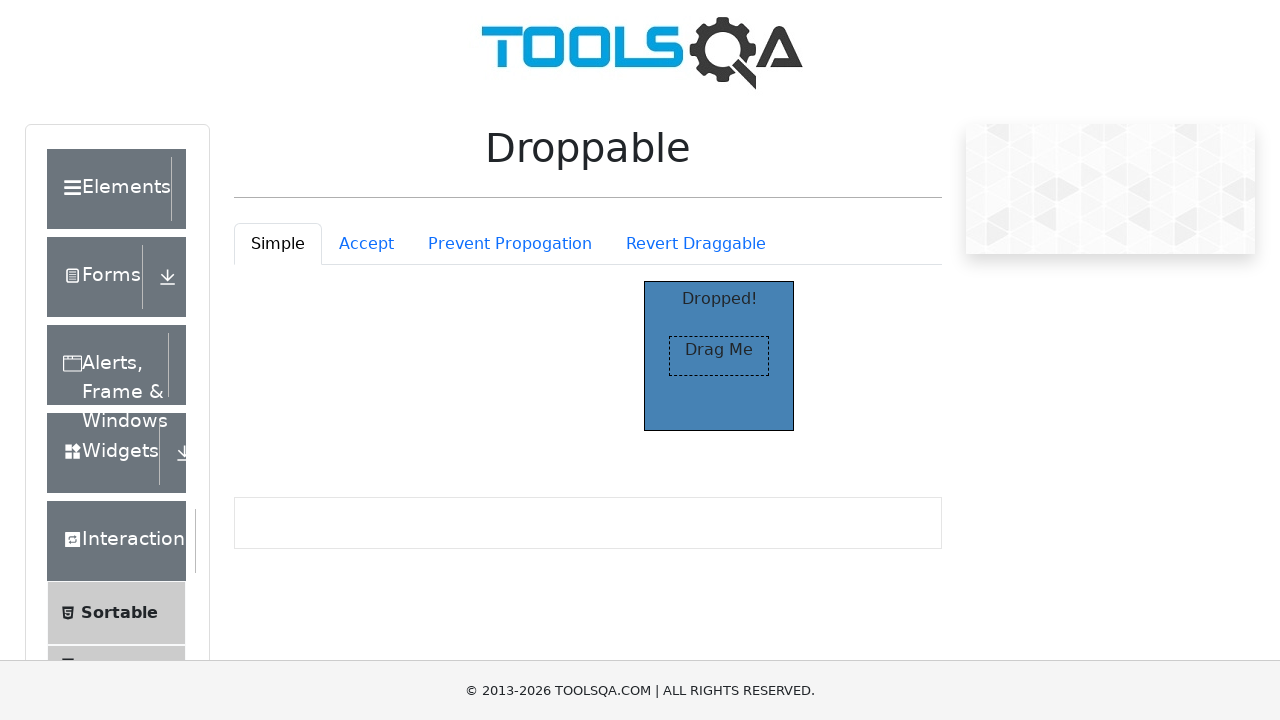

Waited for drop action to complete
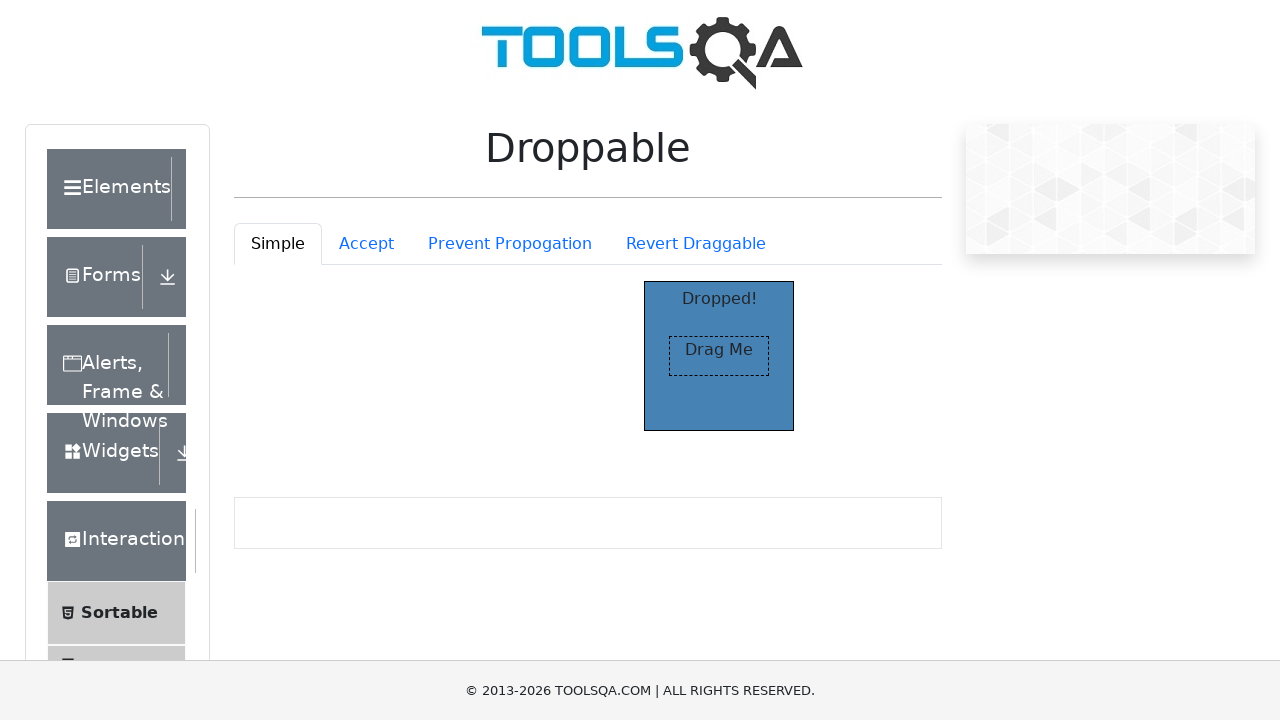

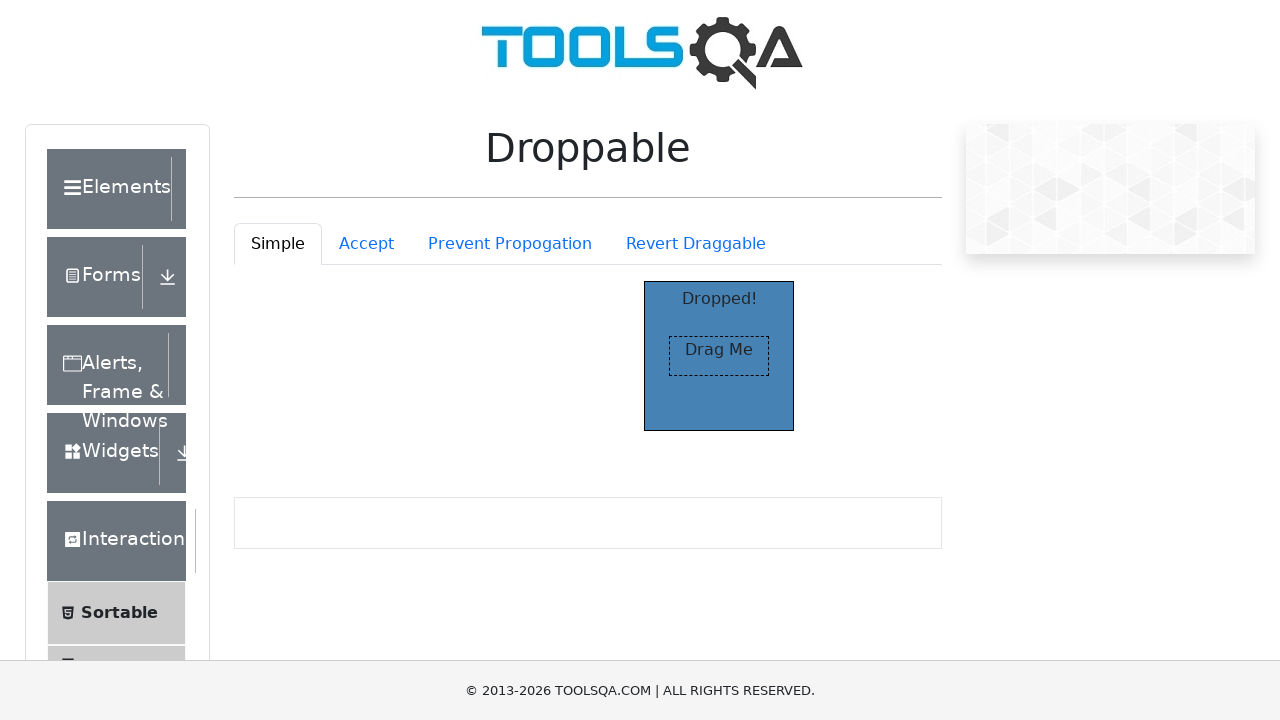